Tests Shadow DOM interaction by scrolling to a specific element and filling an input field within nested shadow roots with a pizza type value

Starting URL: https://selectorshub.com/xpath-practice-page/

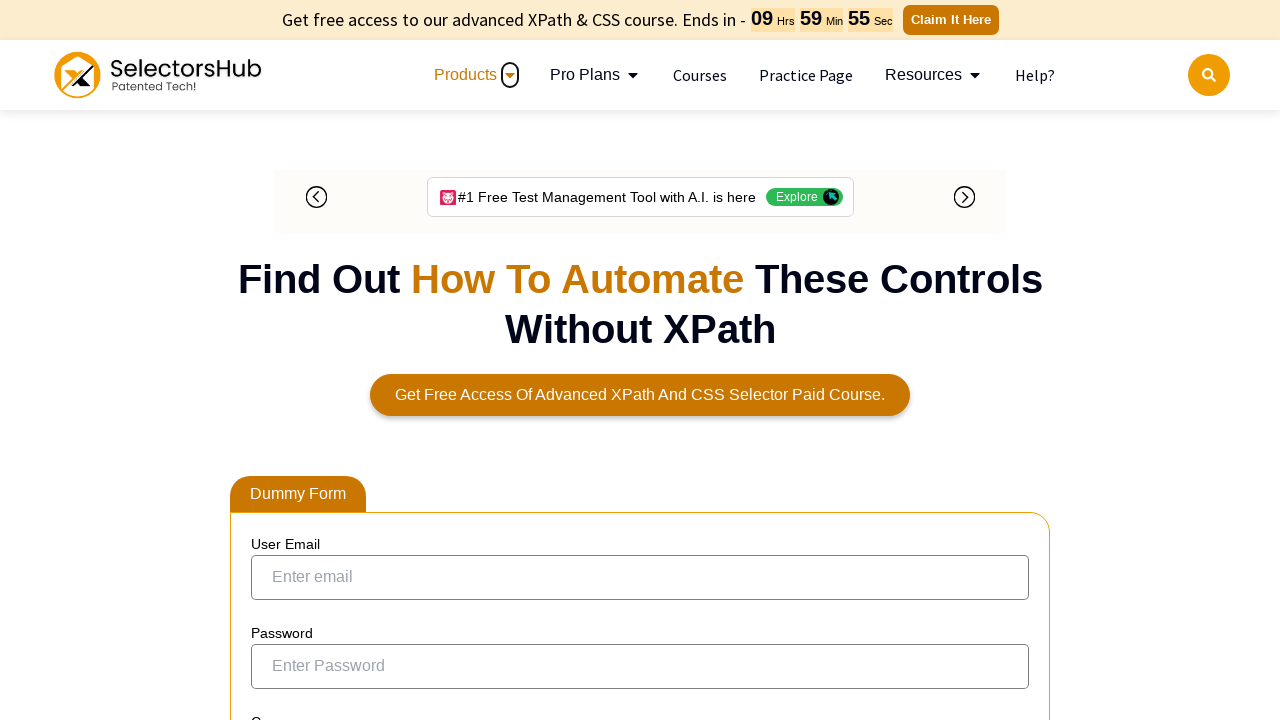

Scrolled to userName div element
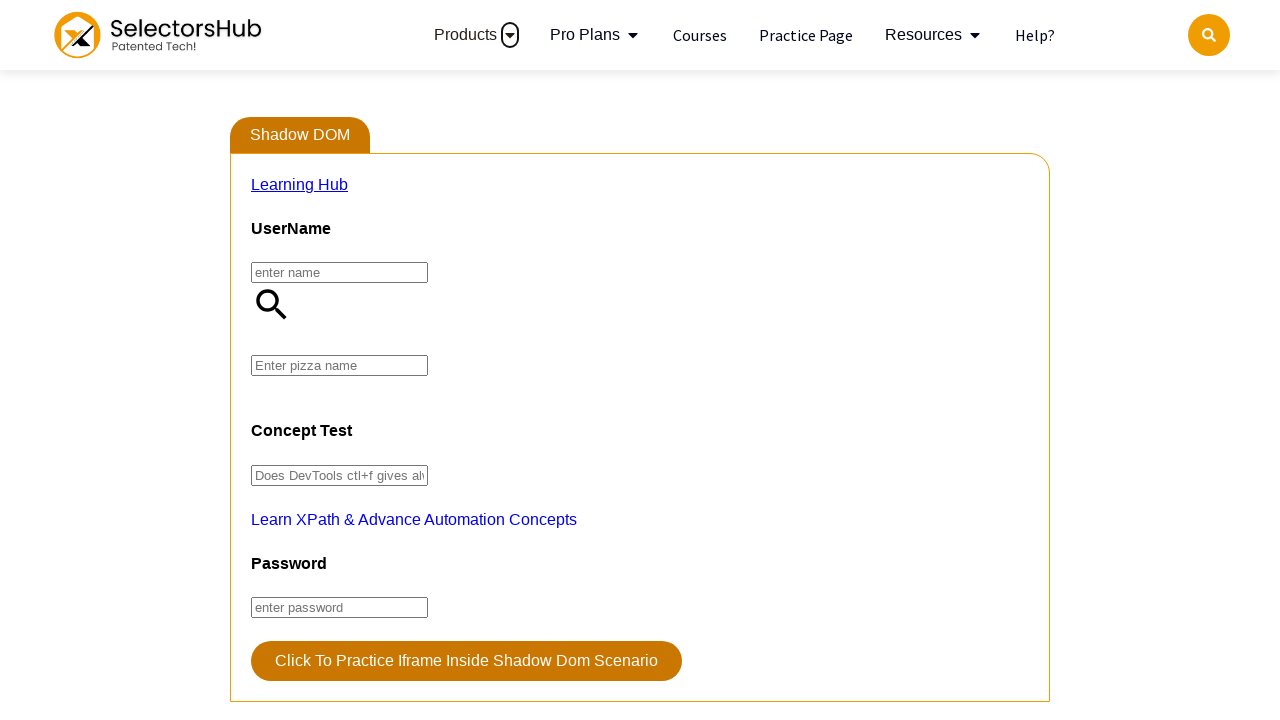

Waited for element to be visible
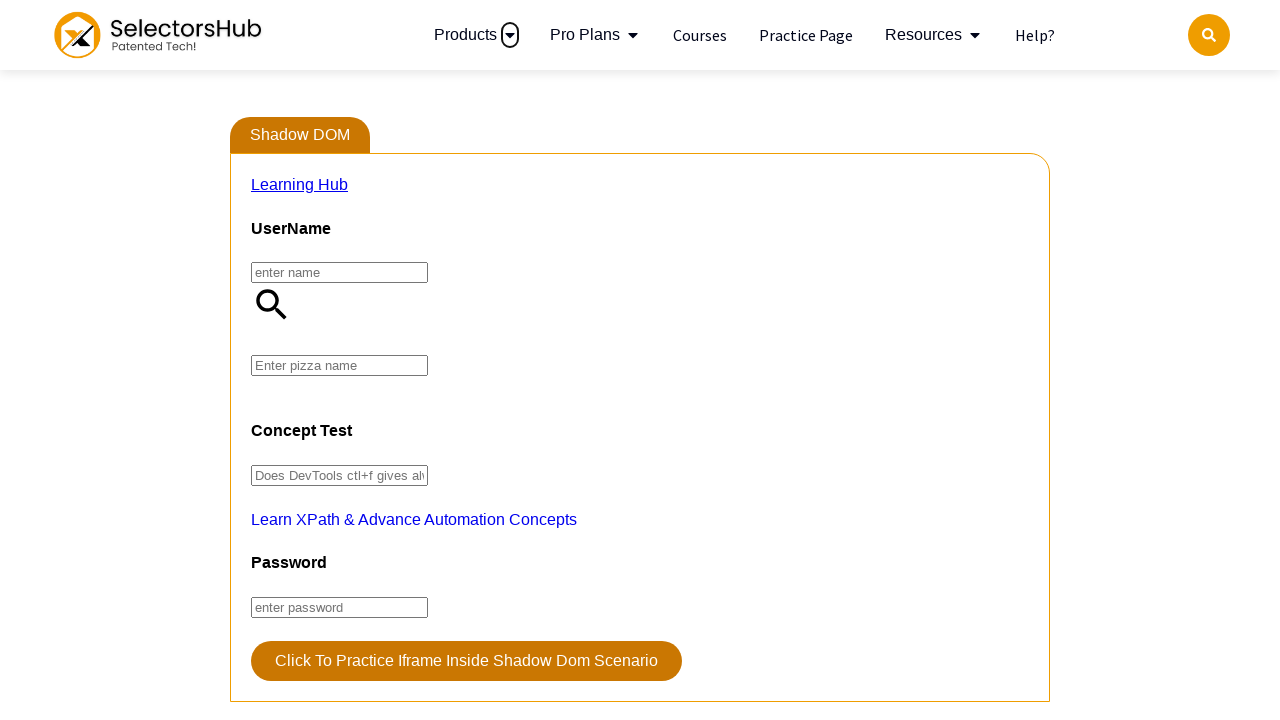

Filled pizza input field with 'farmhouse' within nested shadow DOM on #userName >> div#app2 >> input#pizza
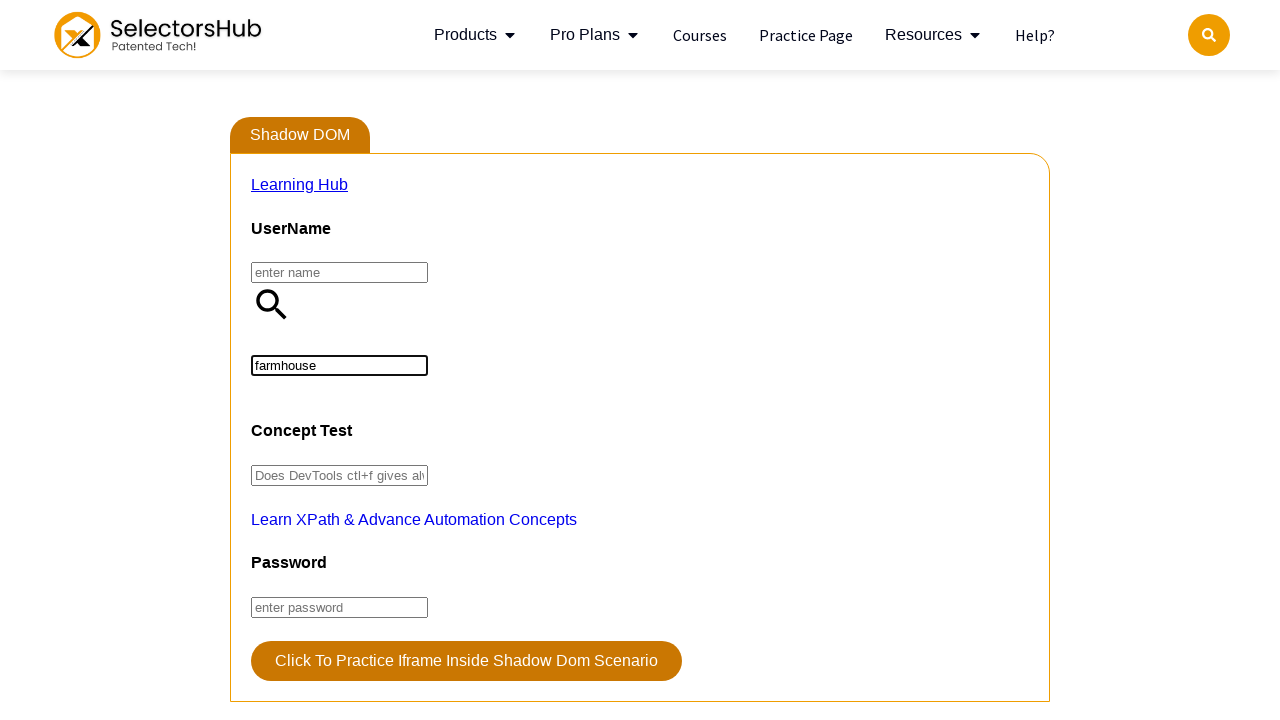

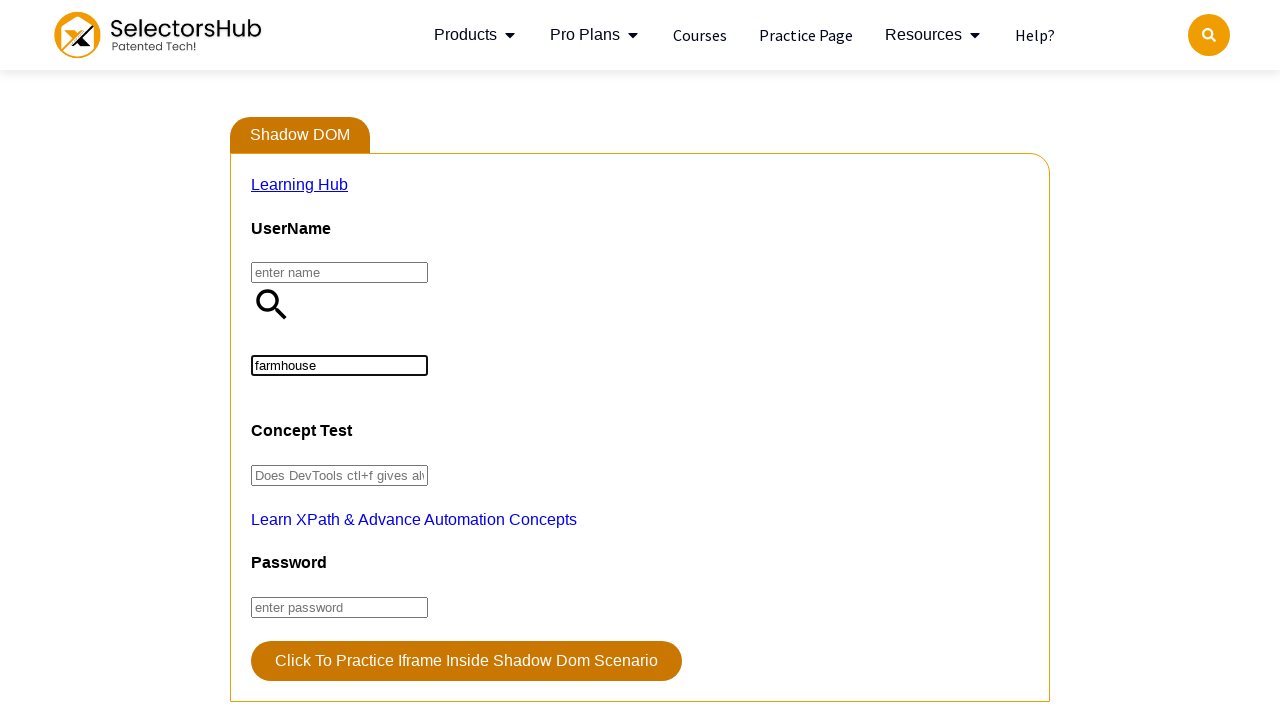